Tests auto-suggestion dropdown functionality by typing a partial country name and selecting a specific option from the dropdown suggestions

Starting URL: https://rahulshettyacademy.com/dropdownsPractise/

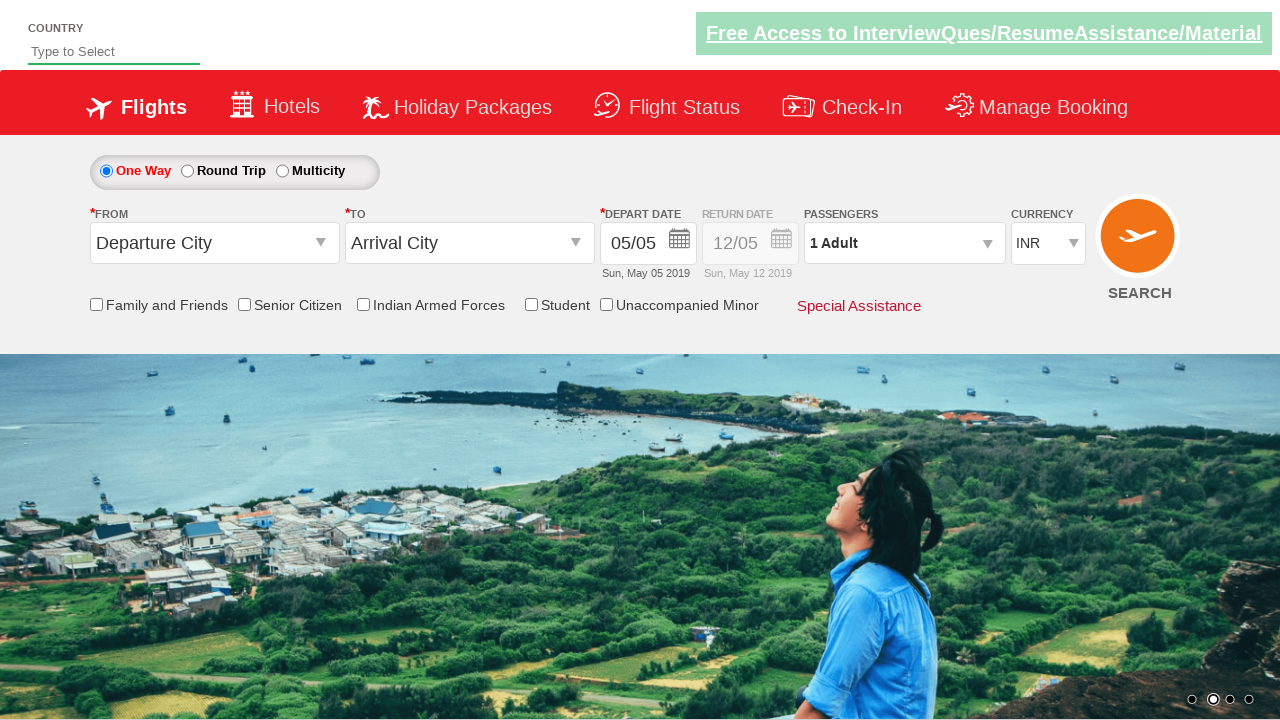

Filled autosuggest field with 'ind' to trigger dropdown on #autosuggest
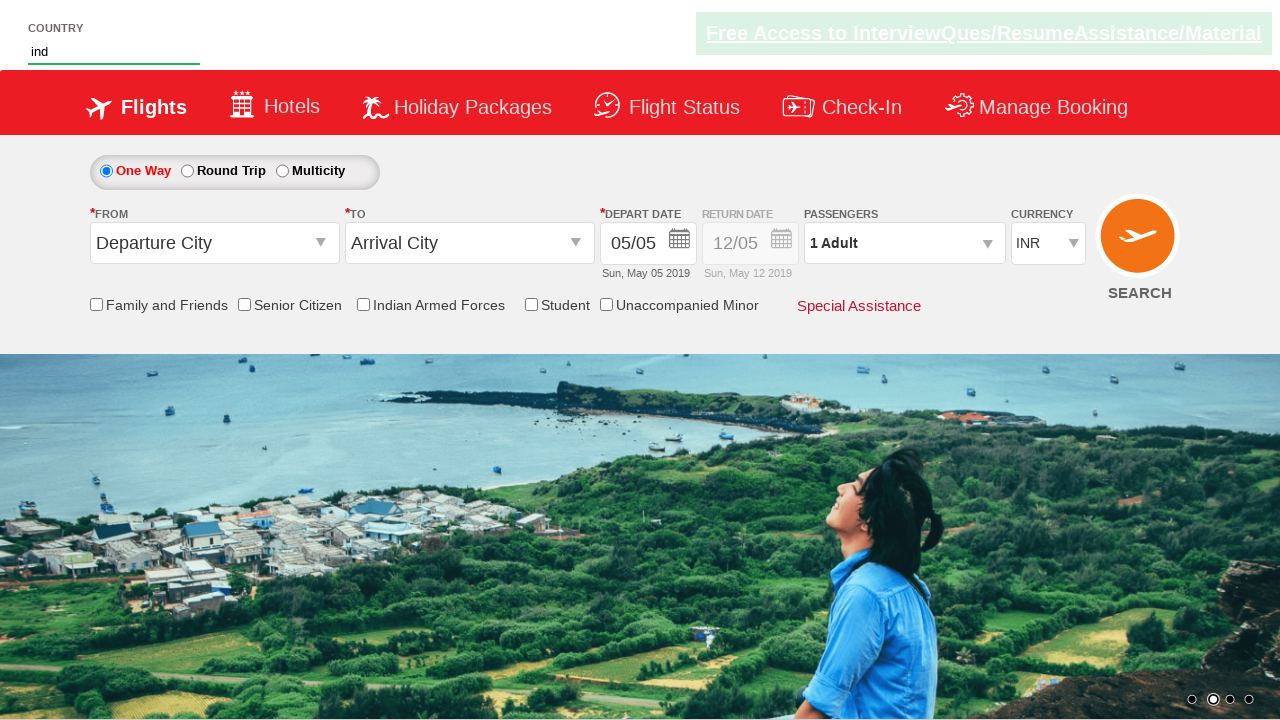

Auto-suggestion dropdown appeared with country options
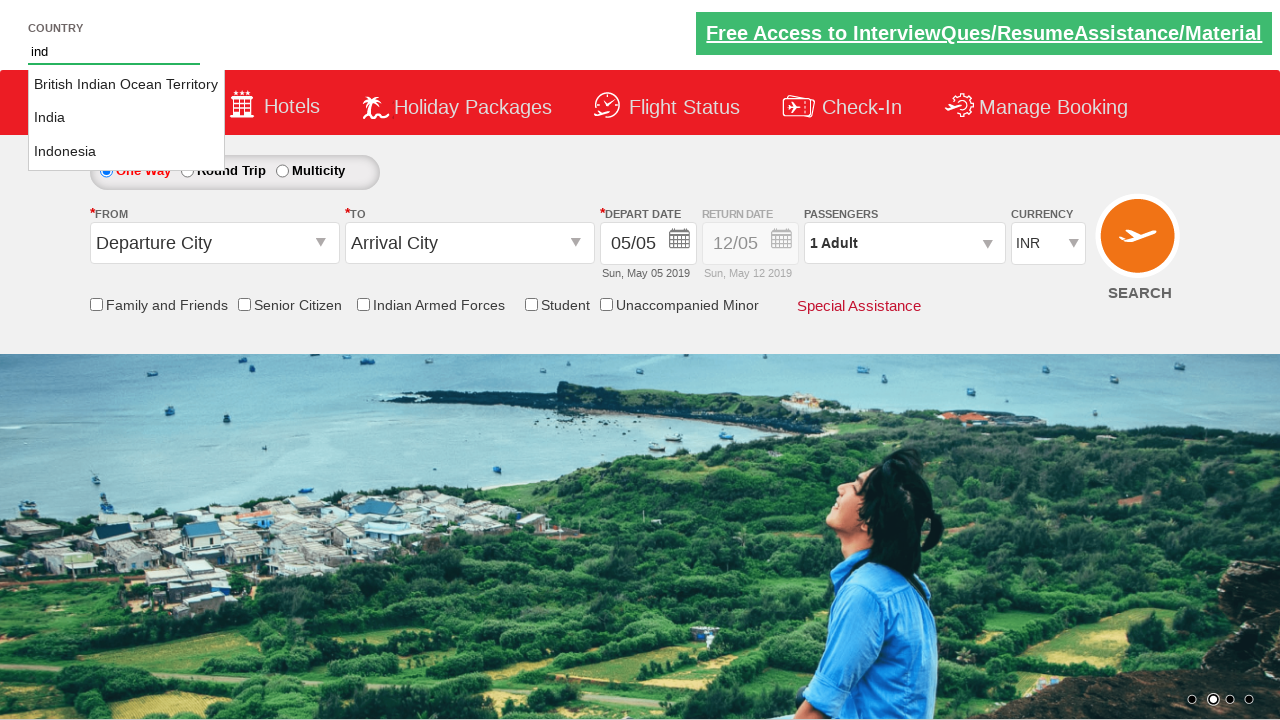

Selected 'Indonesia' from the dropdown suggestions at (126, 152) on li.ui-menu-item a:has-text('Indonesia')
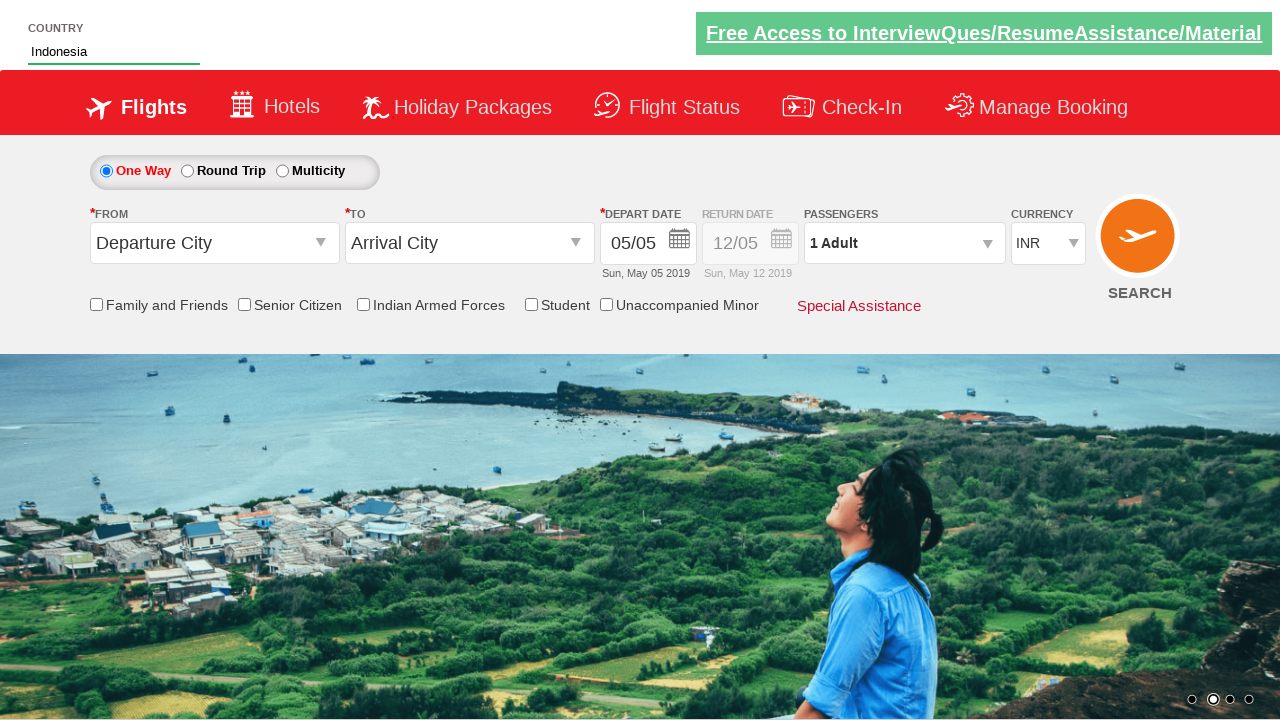

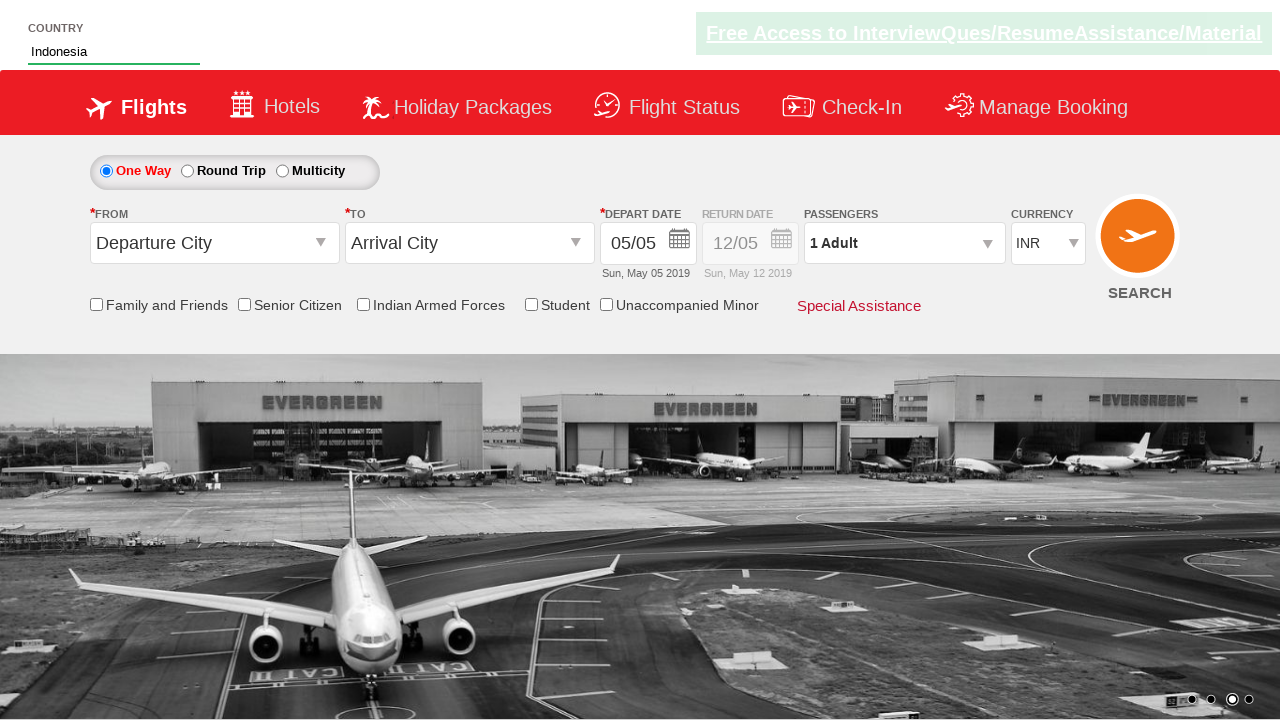